Tests email subscription form by entering an email address and clicking submit

Starting URL: https://chadd.org/for-adults/overview/

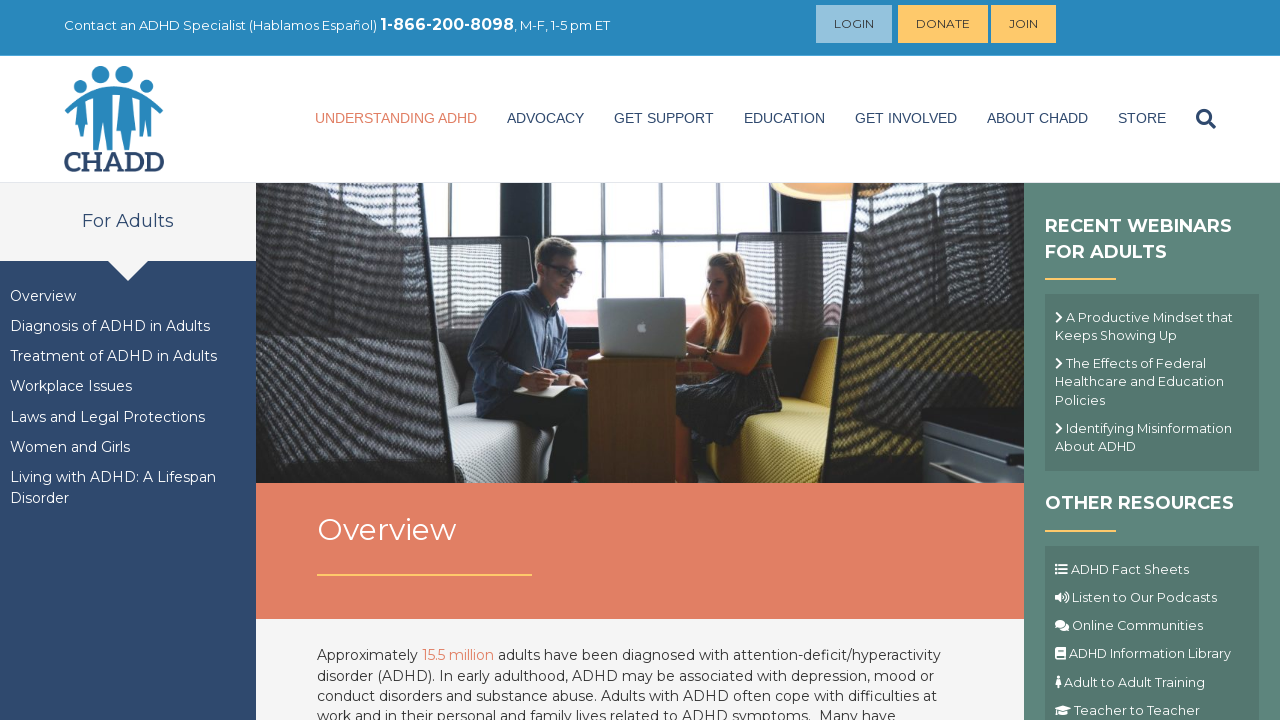

Filled email field with 'testuser847@mailtest.com' on input[name='EMAIL']
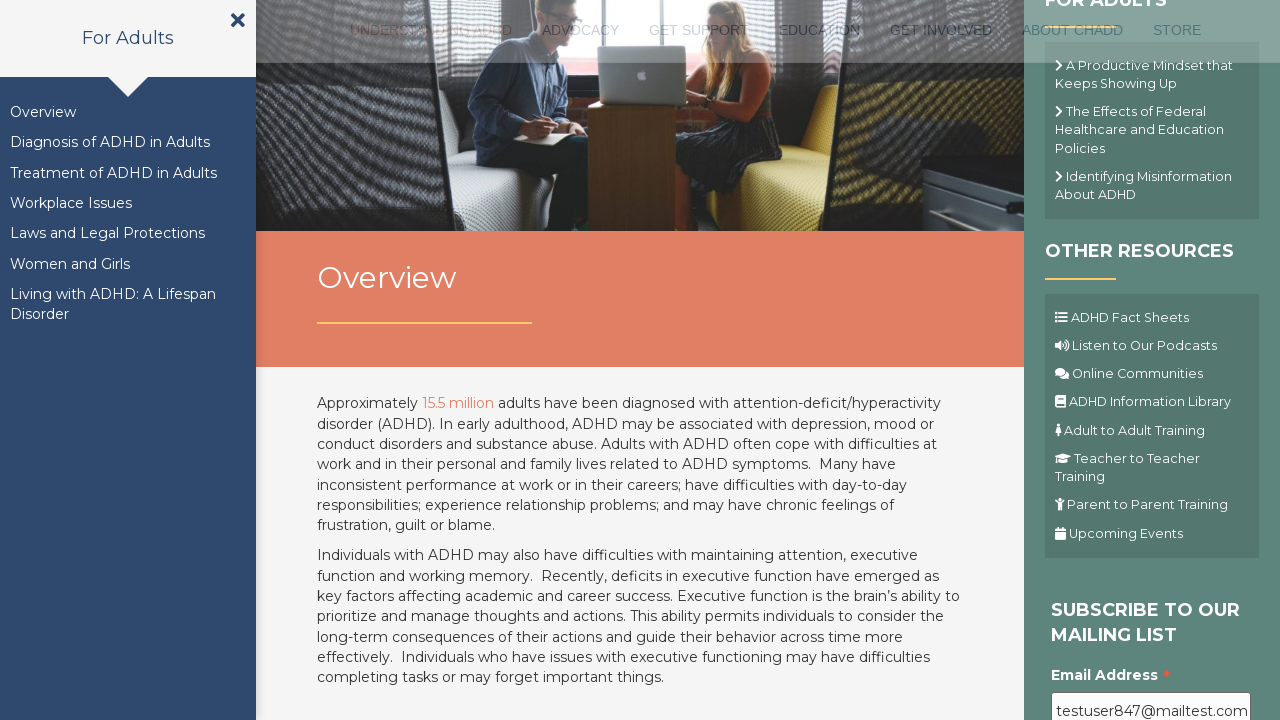

Clicked submit button to subscribe to email list at (1111, 361) on .button
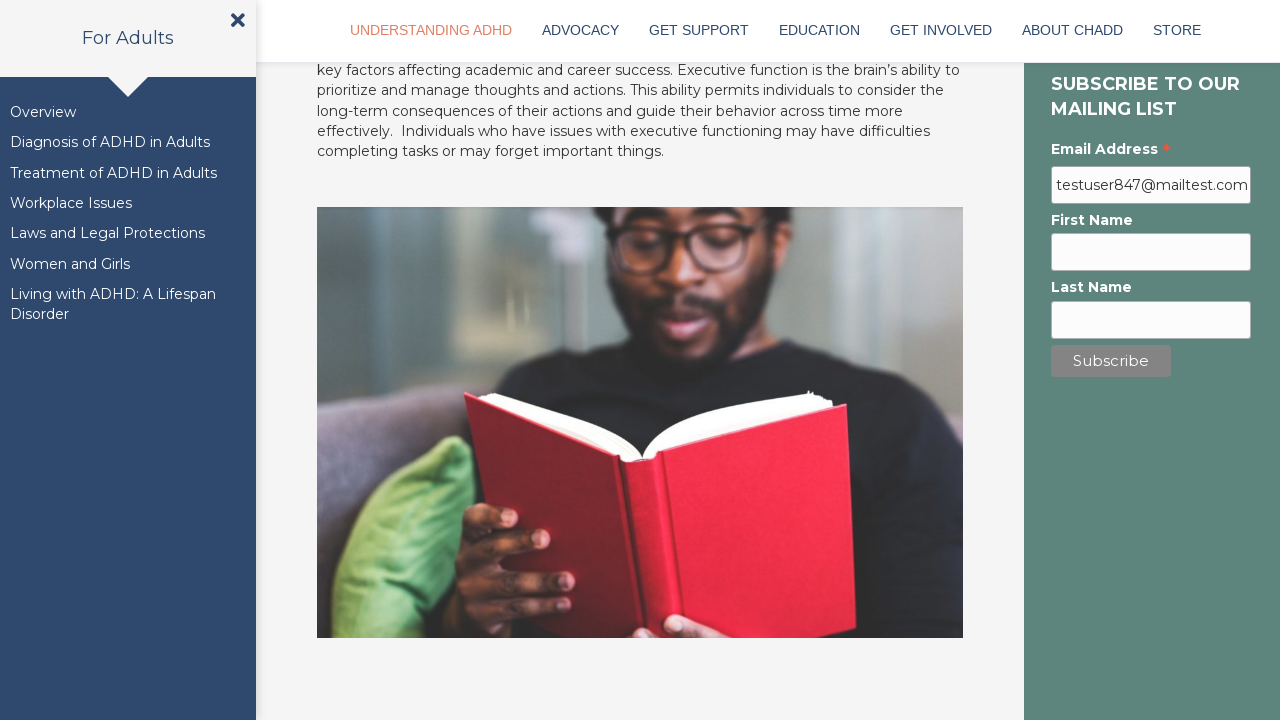

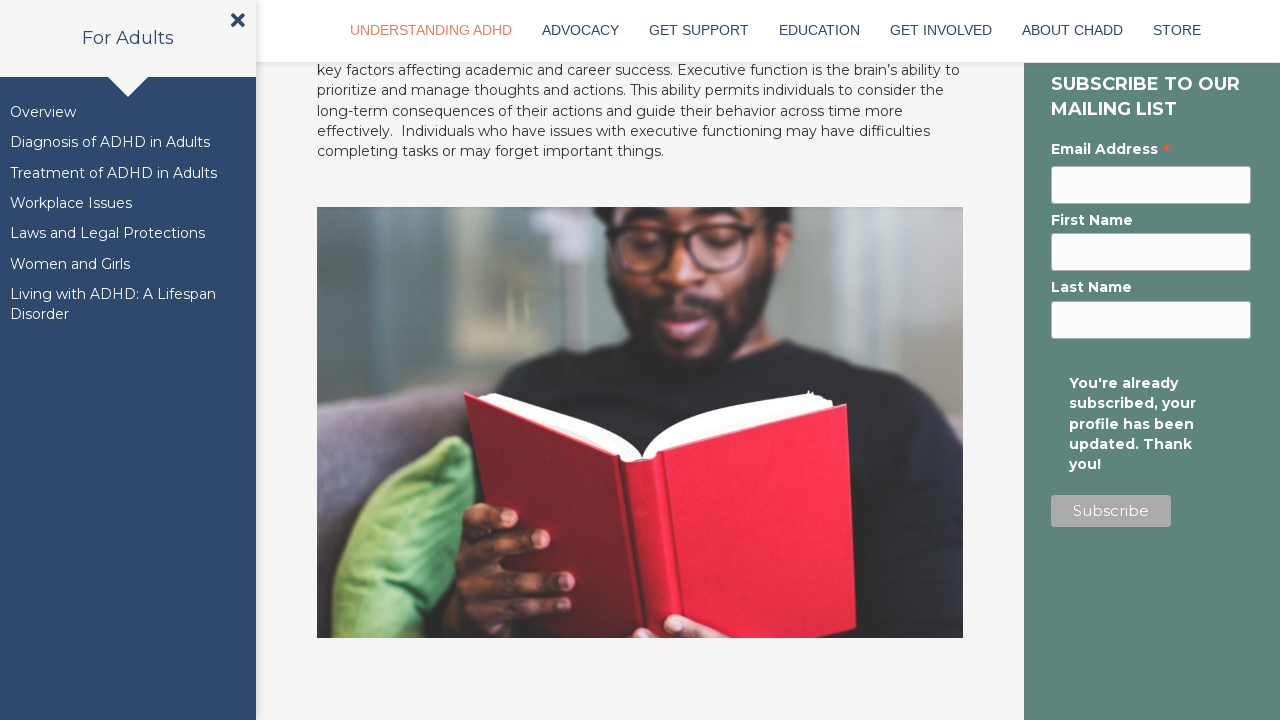